Tests a wait scenario by waiting for a verify button to become clickable, clicking it, and verifying that a success message is displayed.

Starting URL: http://suninjuly.github.io/wait2.html

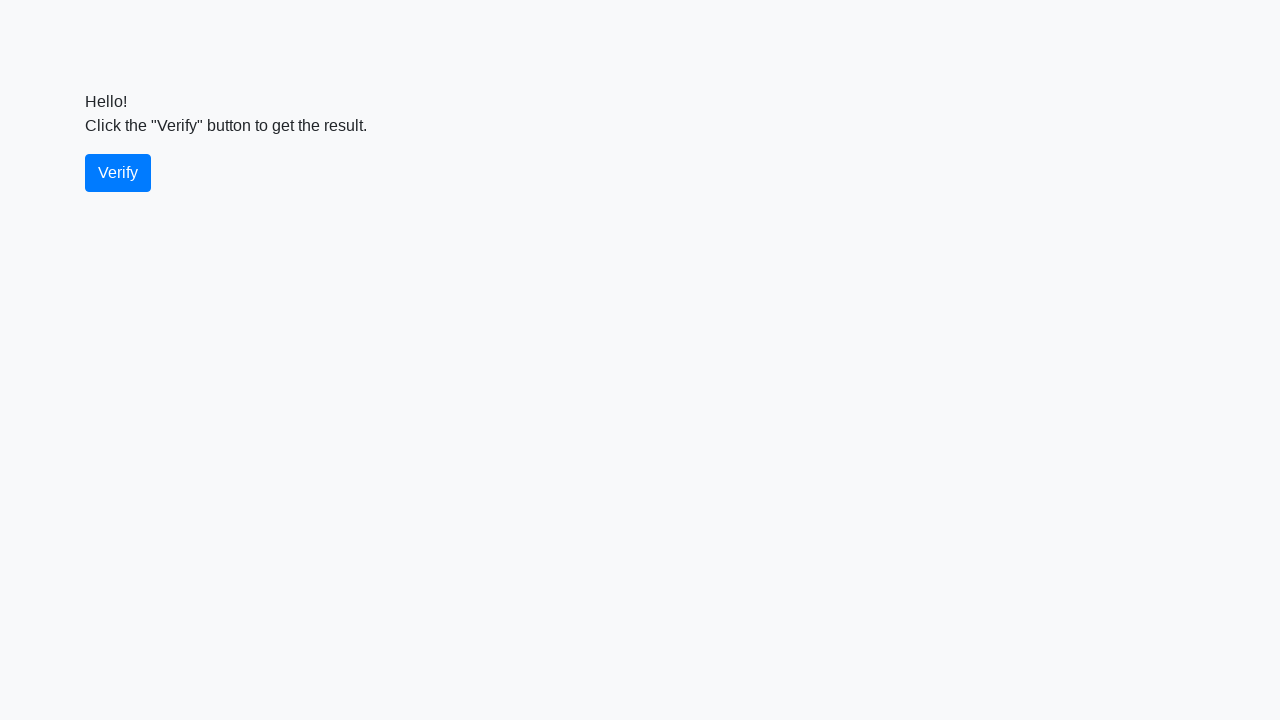

Waited for verify button to become visible
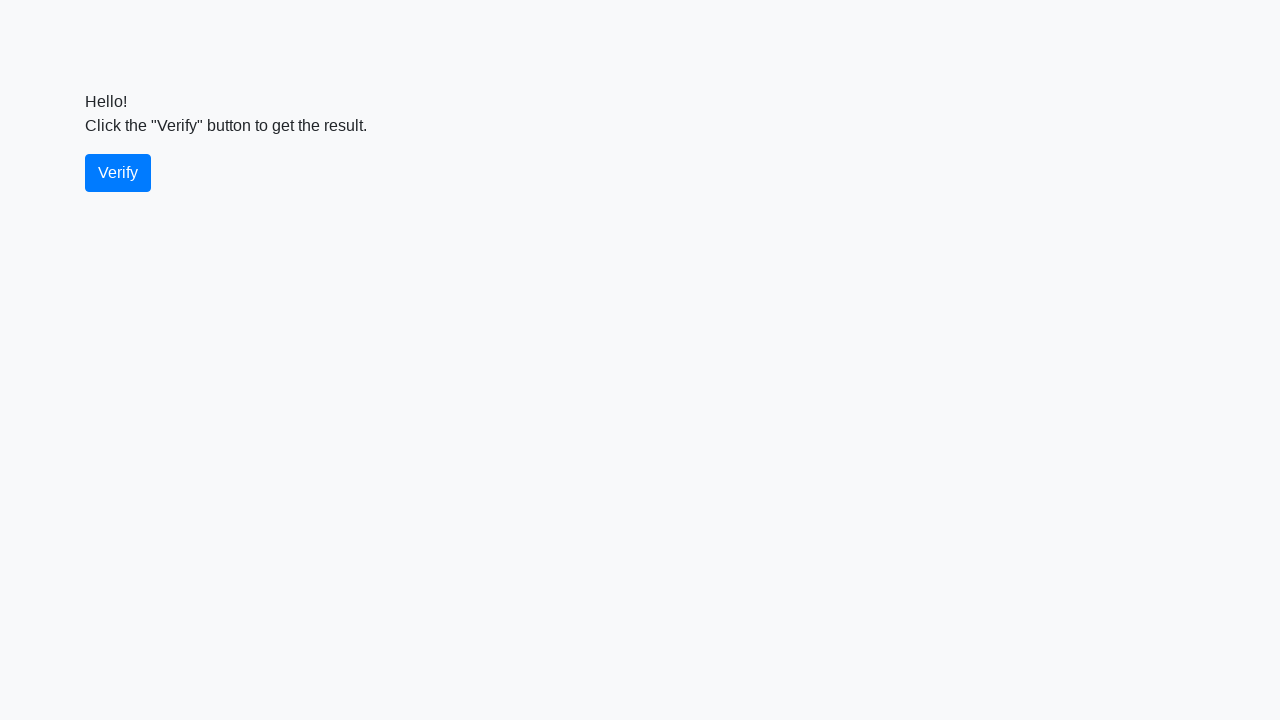

Clicked the verify button at (118, 173) on #verify
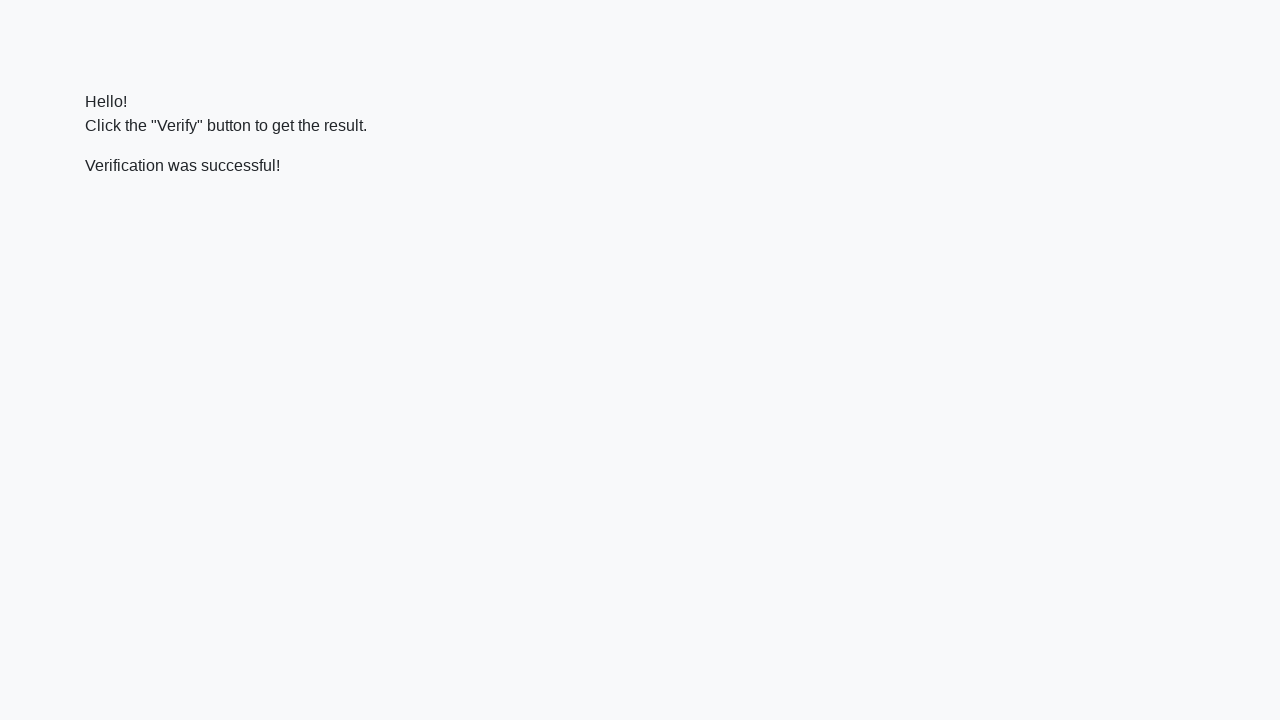

Success message appeared
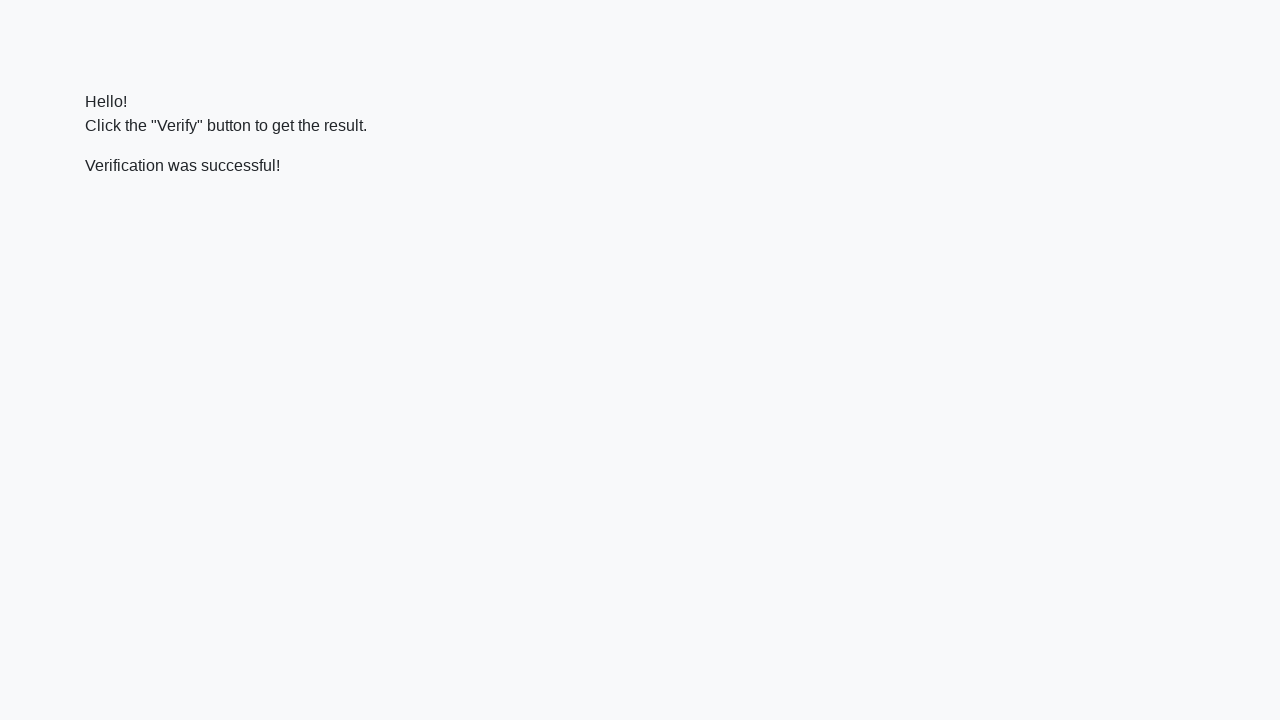

Verified that success message contains 'successful'
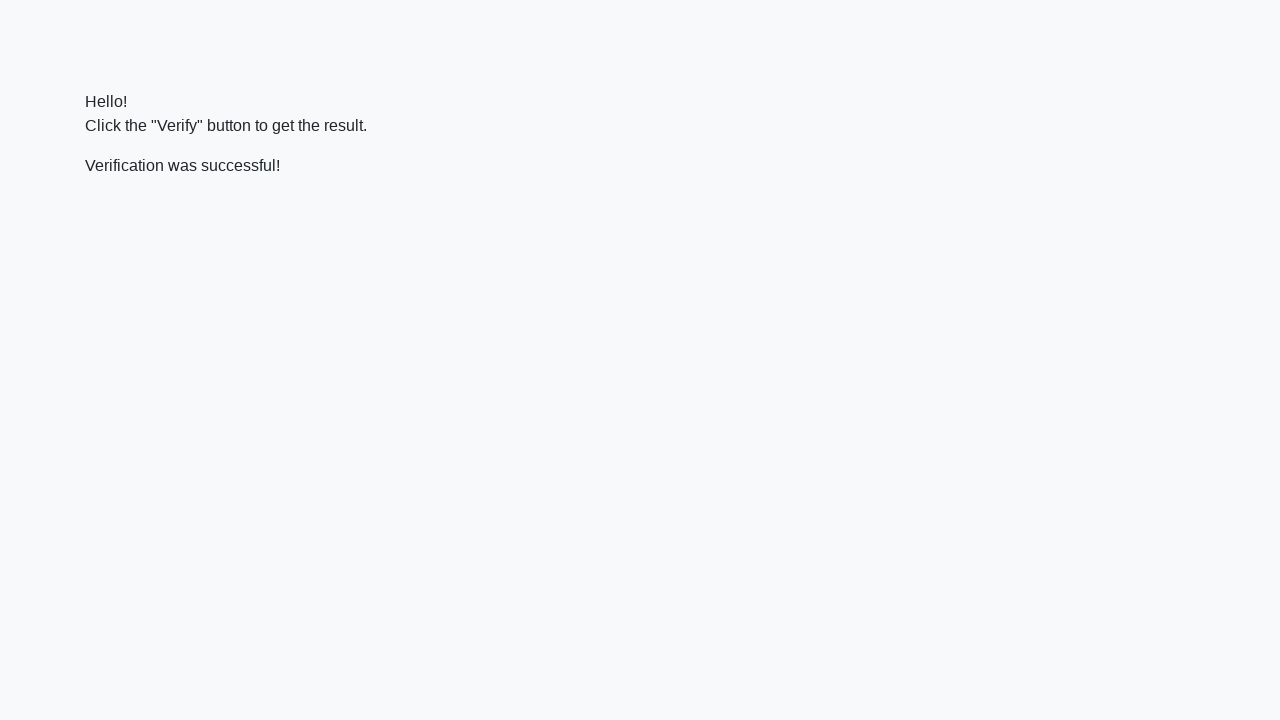

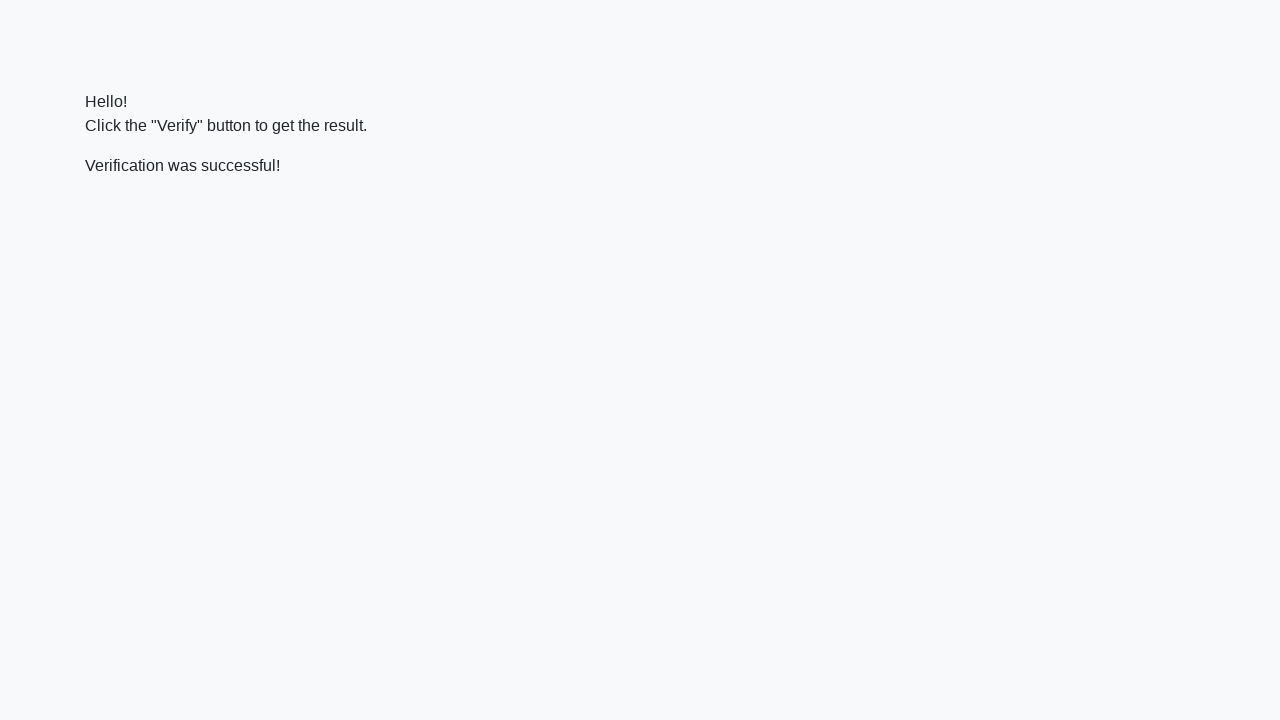